Tests navigation to the projects section by clicking the projects button in the nav menu

Starting URL: https://mrjohn5on.github.io

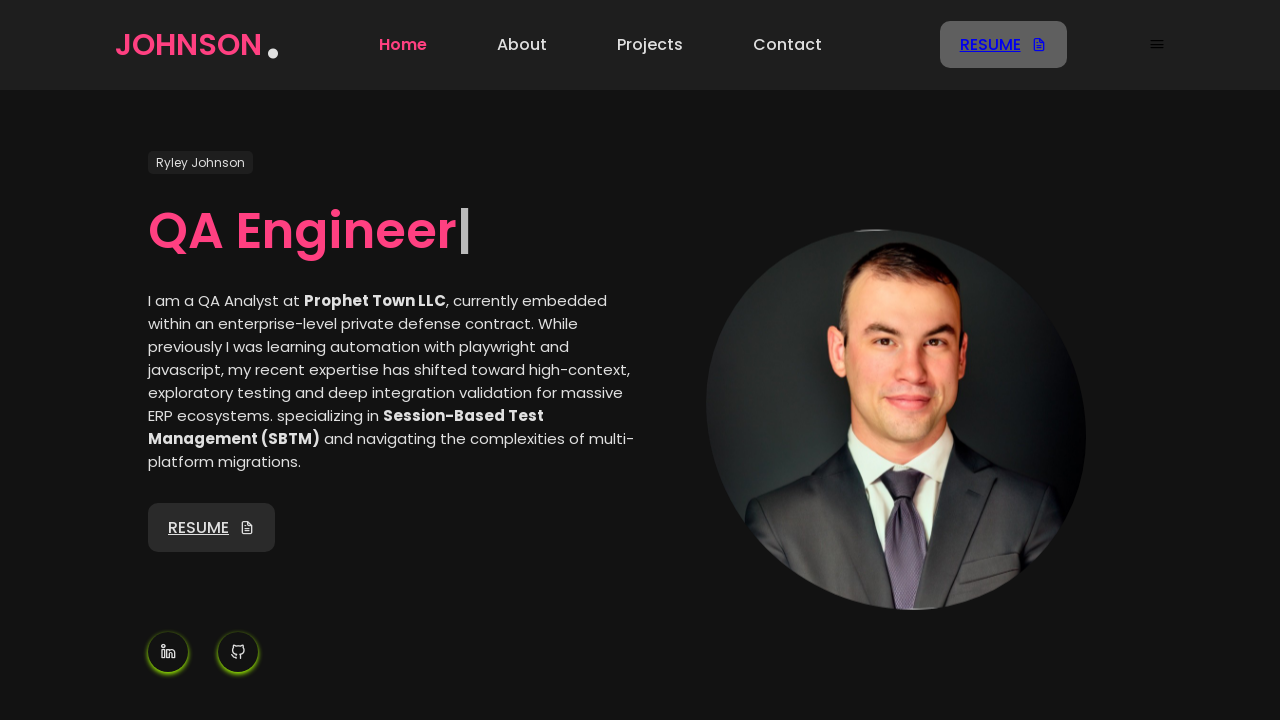

Navigated to starting URL https://mrjohn5on.github.io
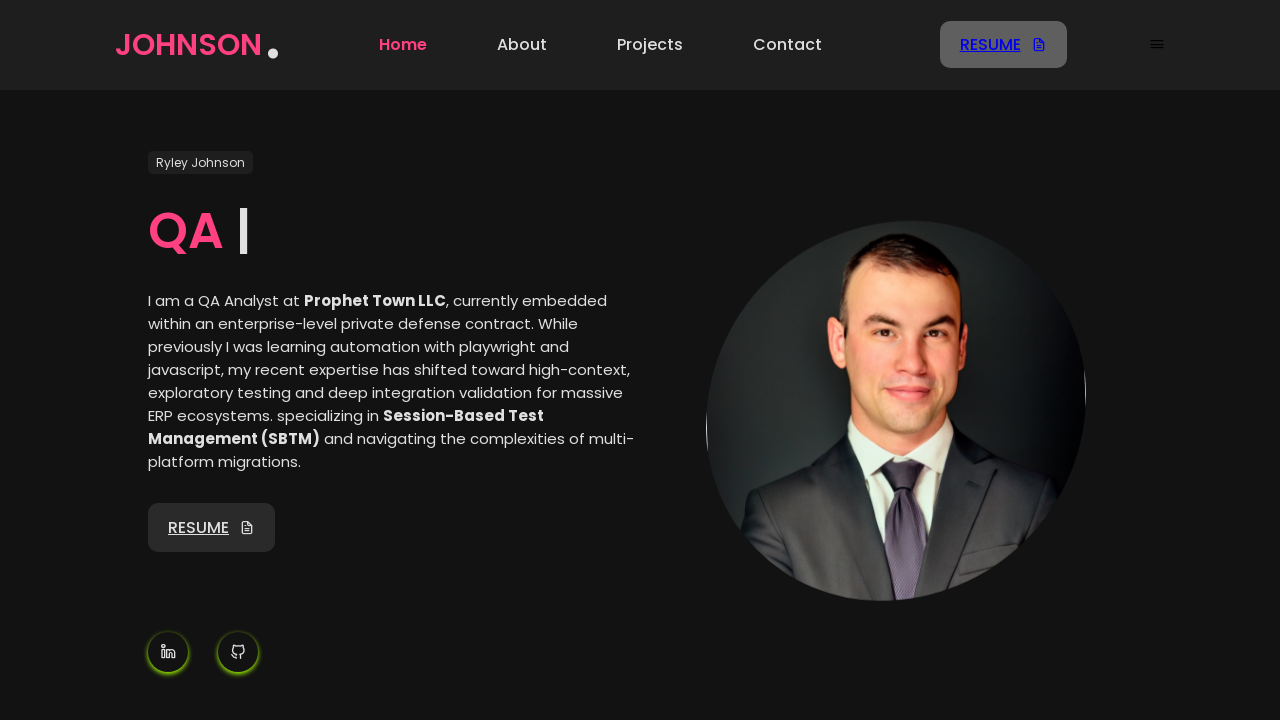

Clicked projects button in navigation menu at (650, 45) on internal:testid=[data-testid="Nav-menu-projects"s]
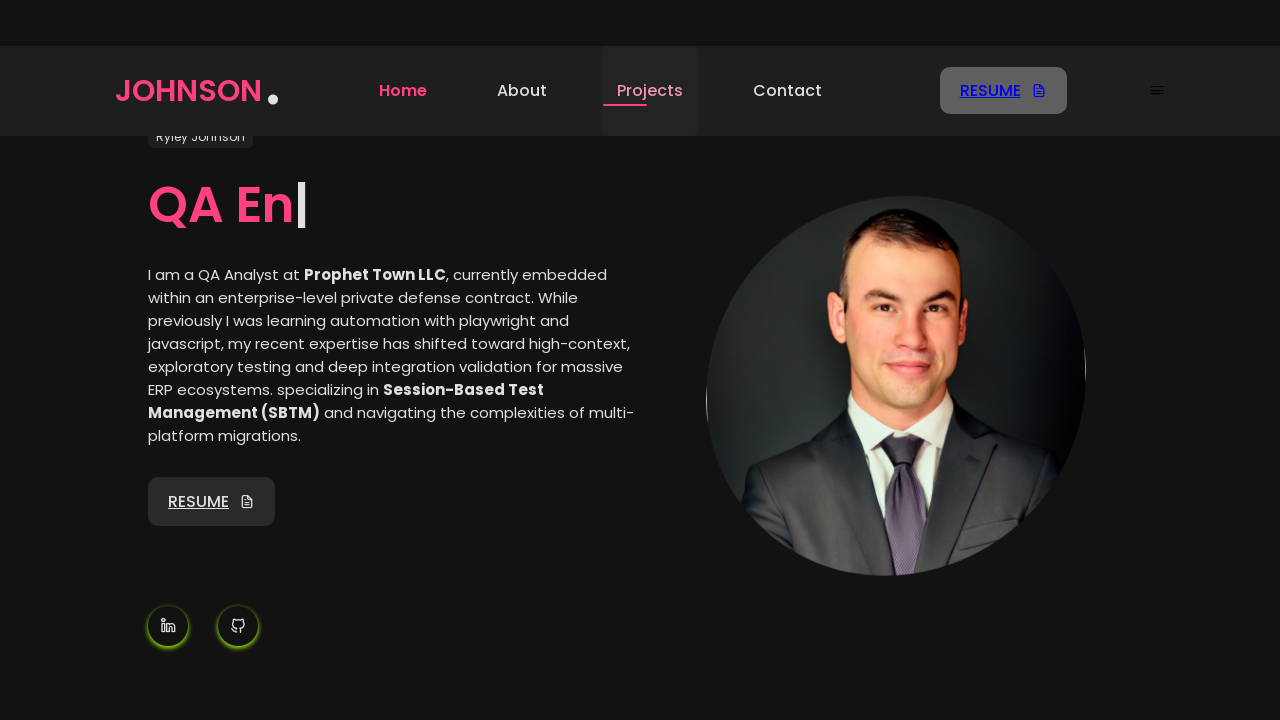

Successfully navigated to projects section
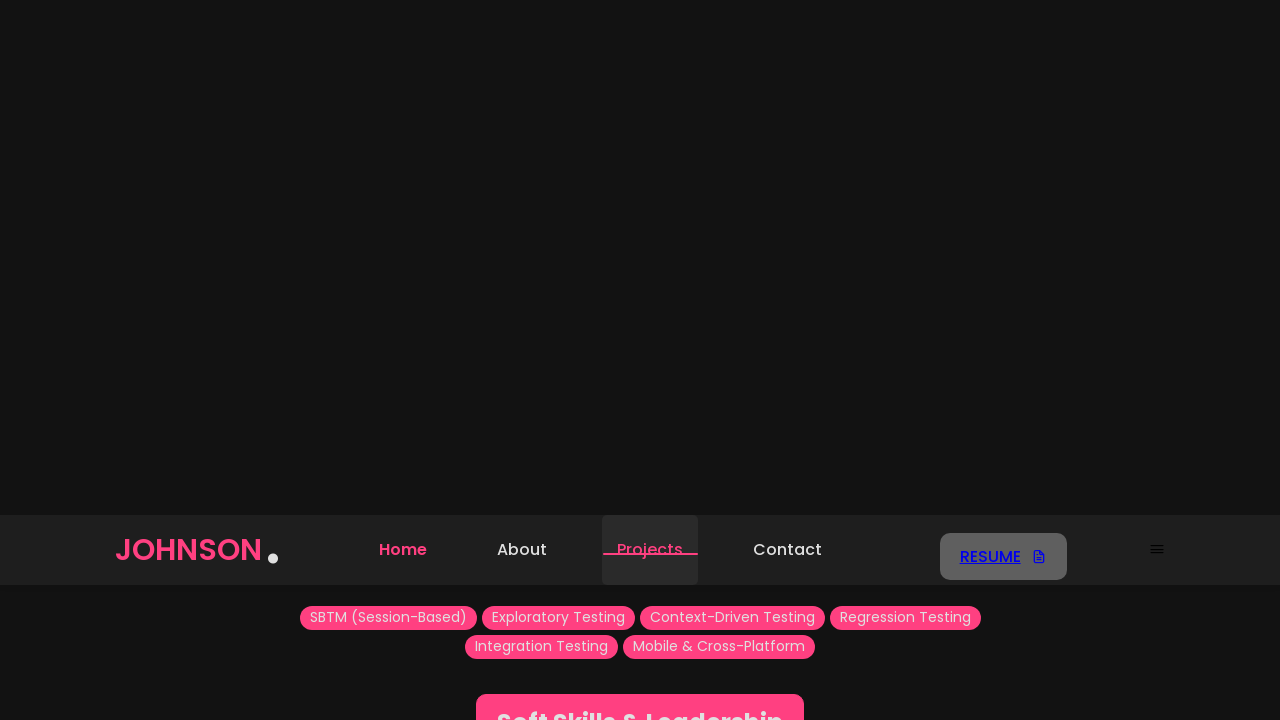

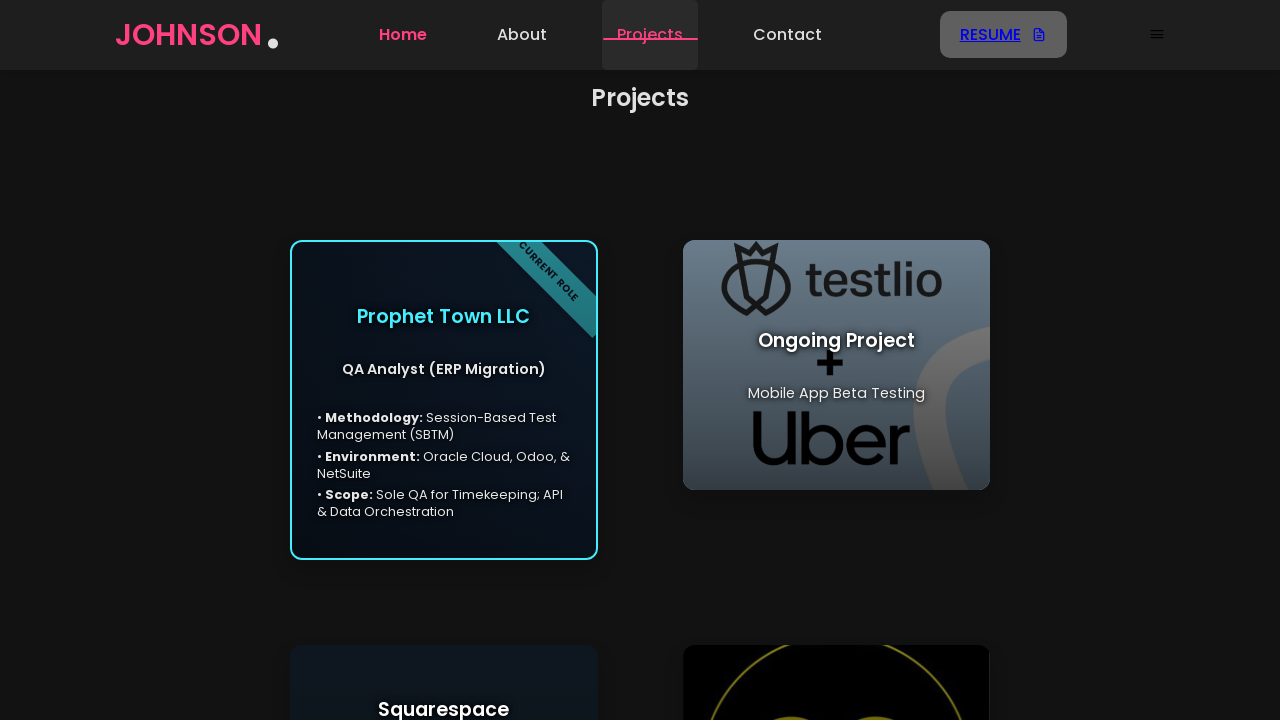